Tests double-click functionality by double-clicking a paragraph element within an iframe and verifying the result text changes

Starting URL: https://www.w3schools.com/jsref/tryit.asp?filename=tryjsref_ondblclick

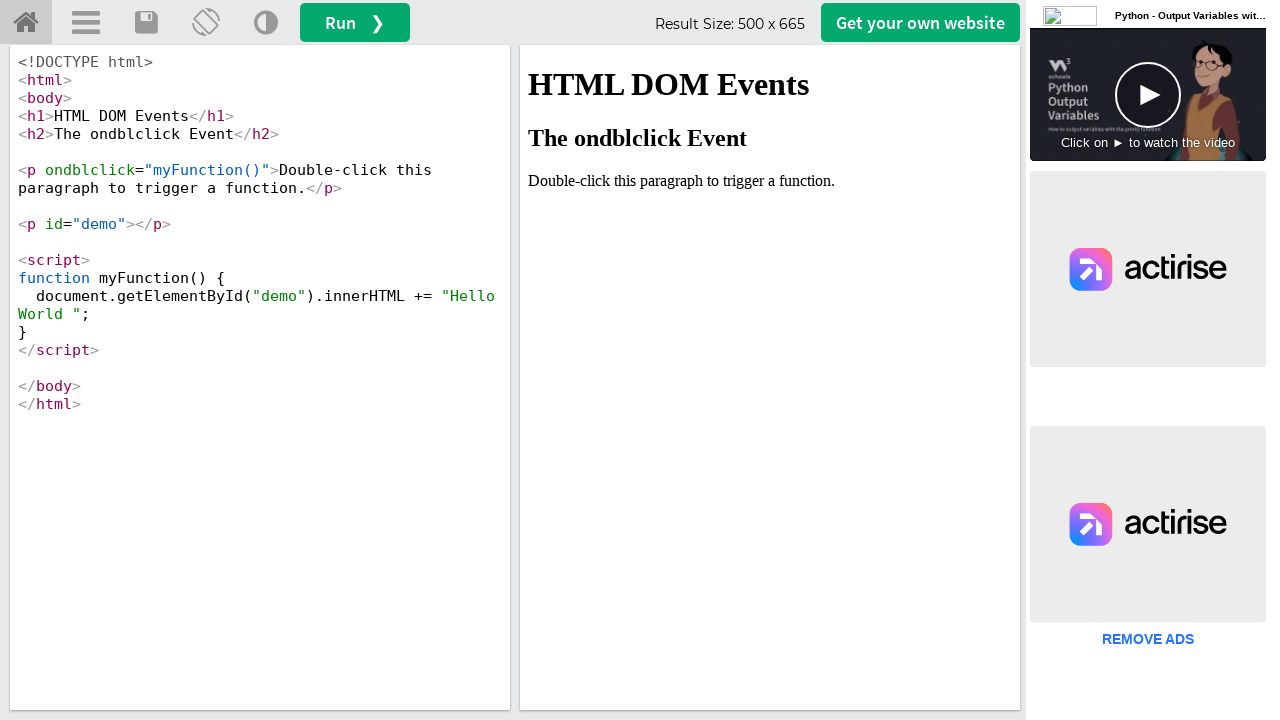

Located iframe with id 'iframeResult'
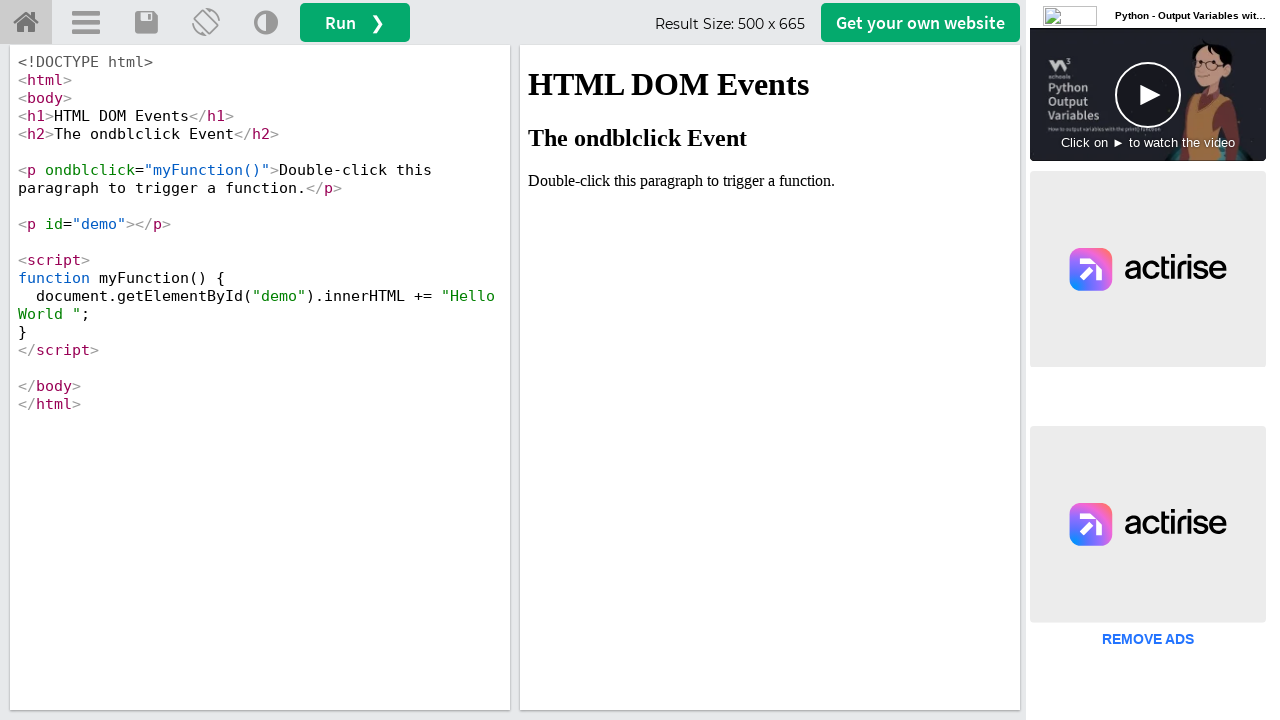

Located paragraph element to double-click
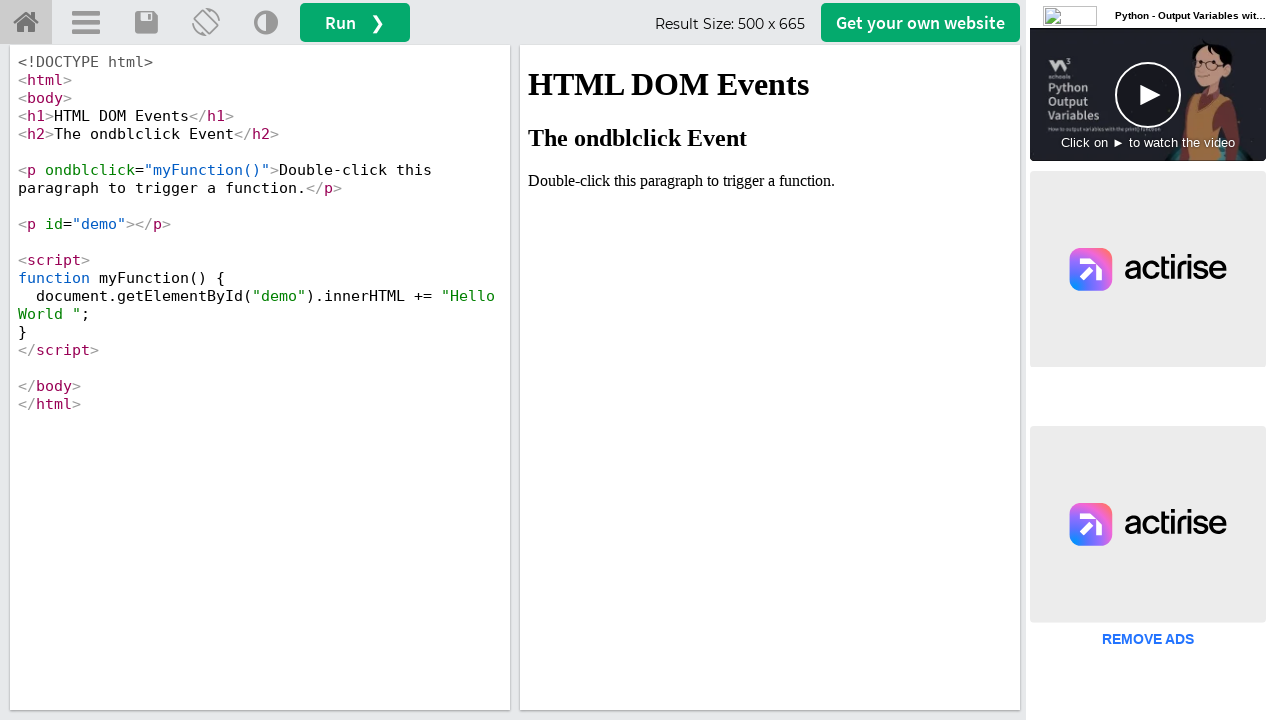

Double-clicked the paragraph element at (770, 181) on #iframeResult >> internal:control=enter-frame >> xpath=//p[.='Double-click this 
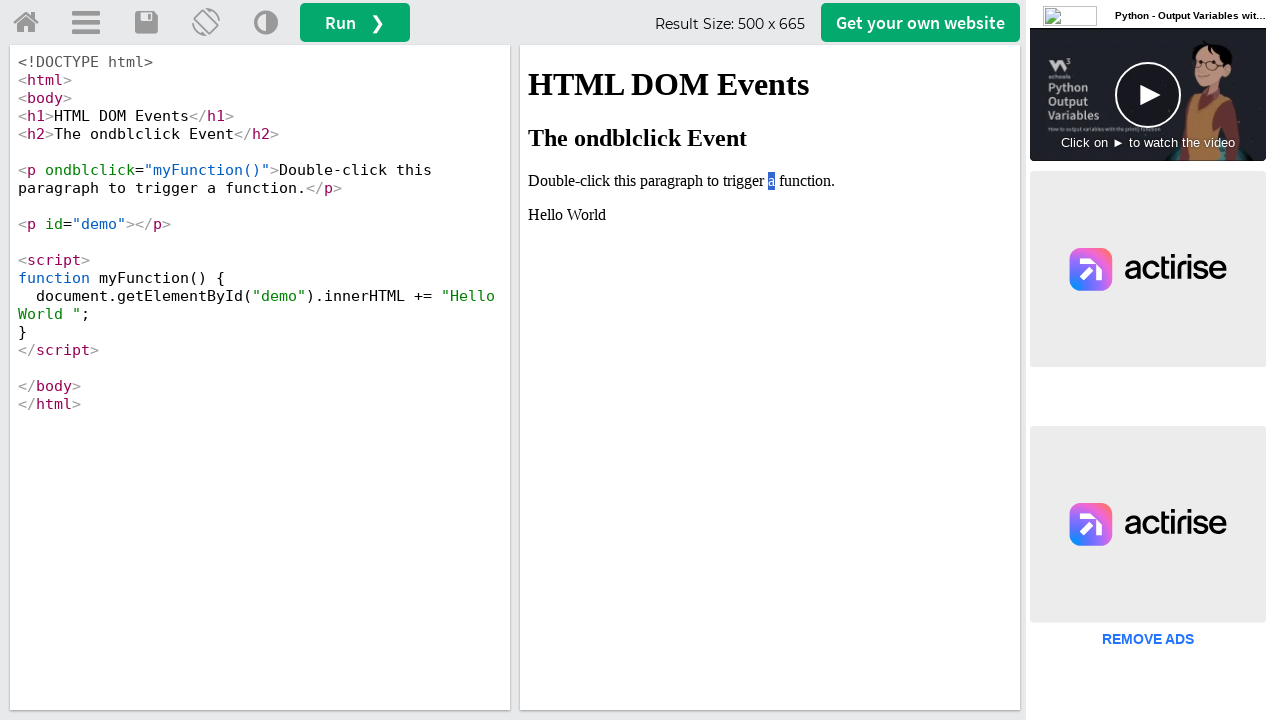

Result text appeared in #demo element
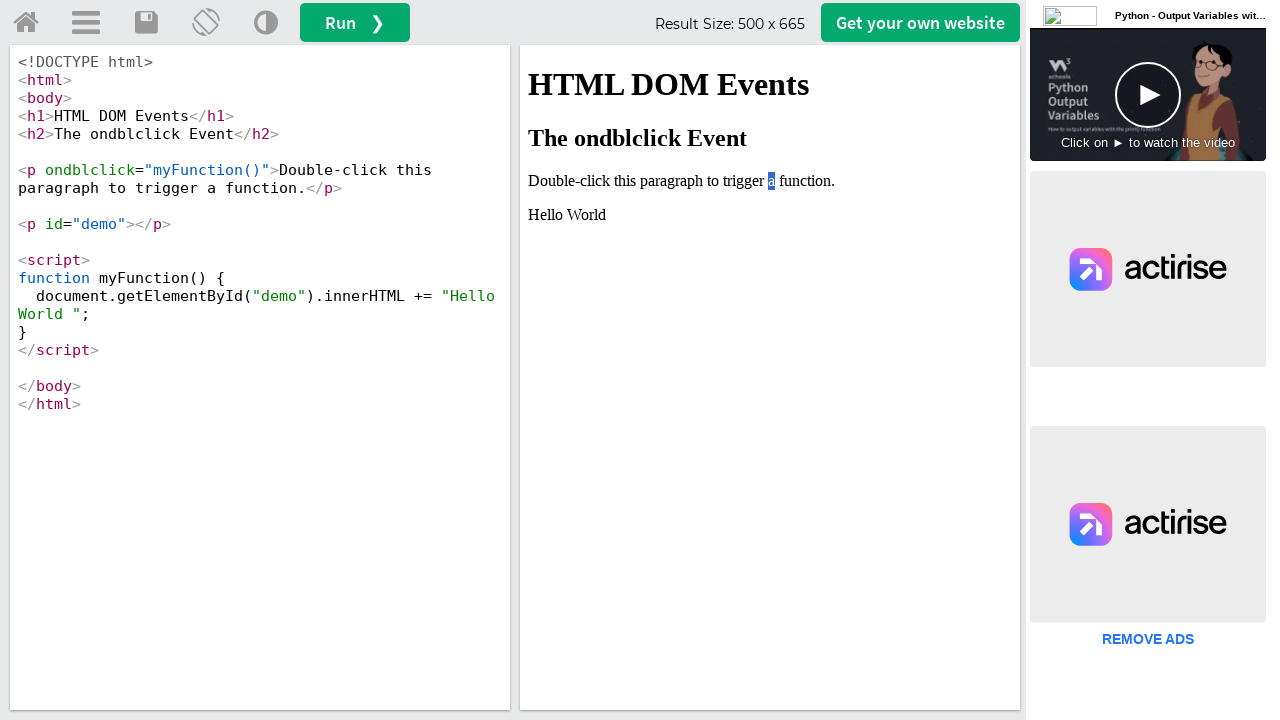

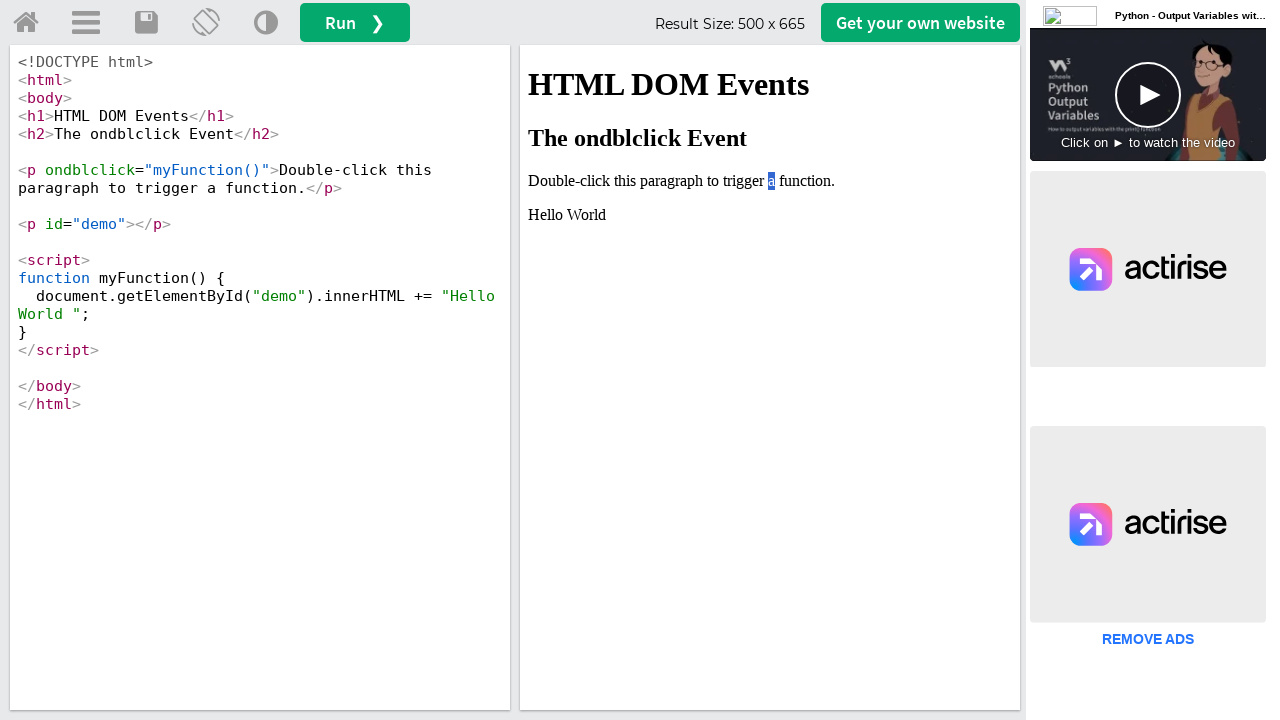